Navigates to the Lakme India website homepage and verifies the page loads successfully

Starting URL: https://www.lakmeindia.com/

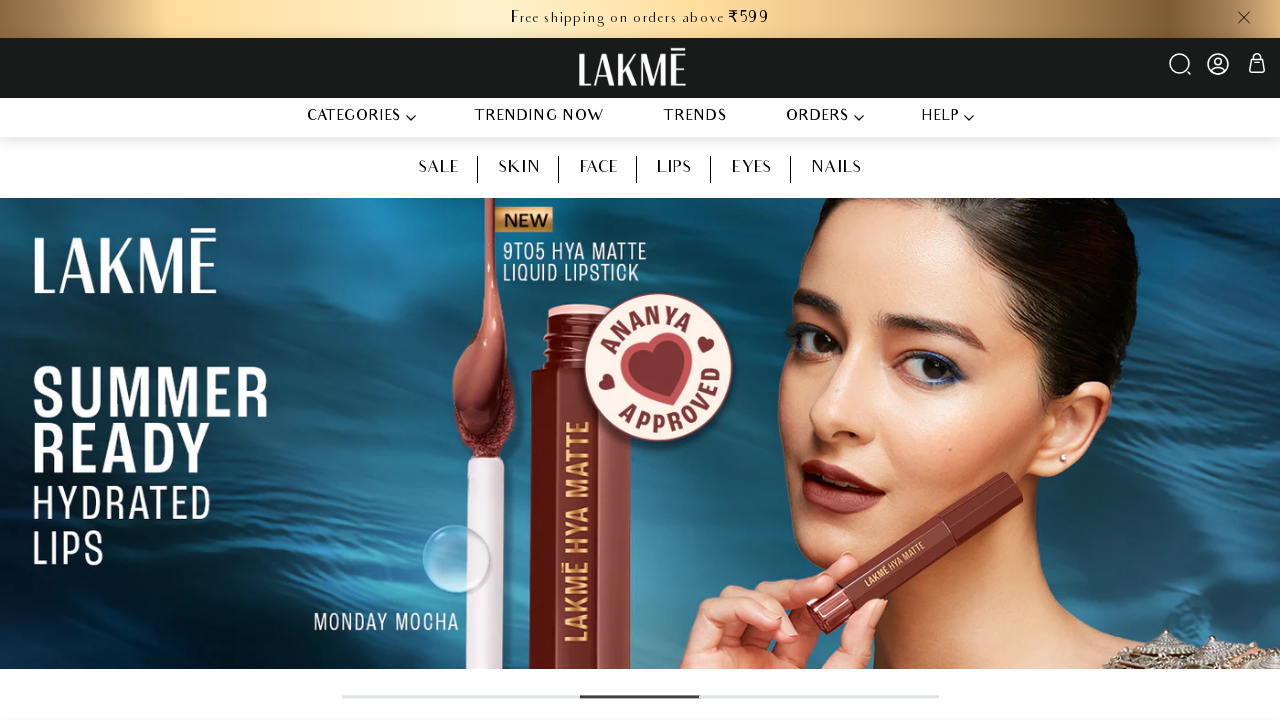

Waited for DOM content to load on Lakme India homepage
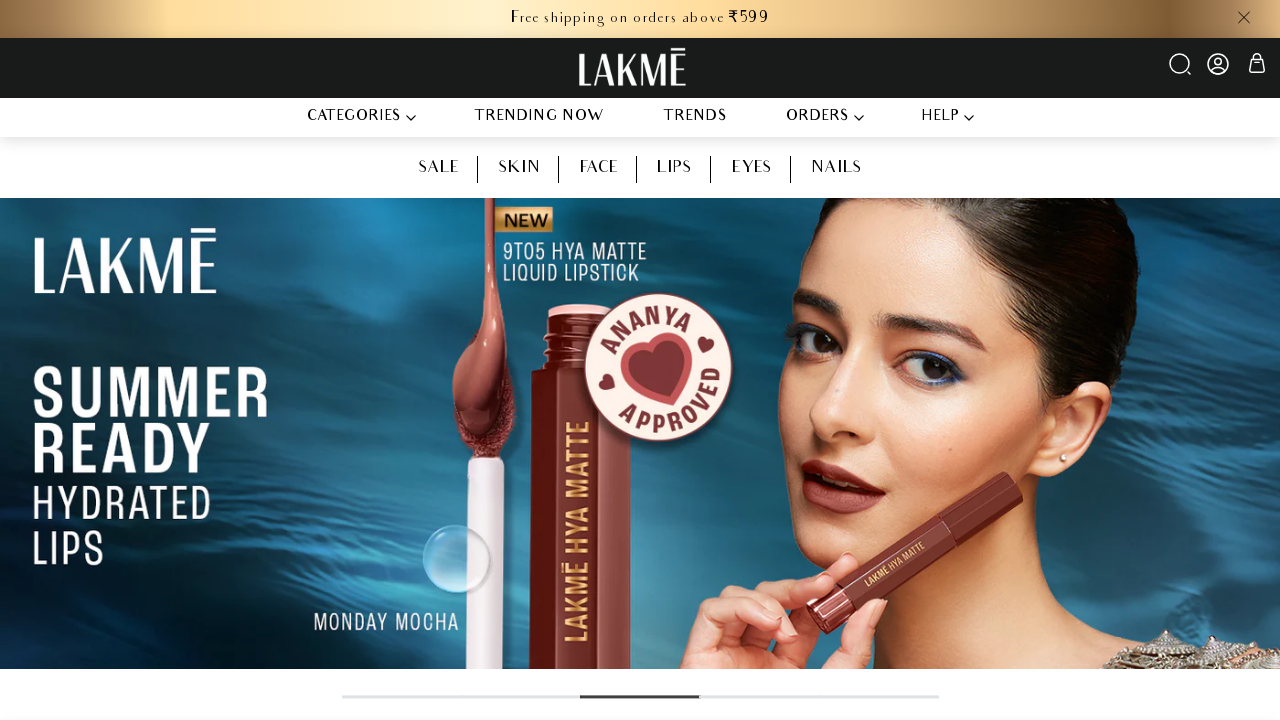

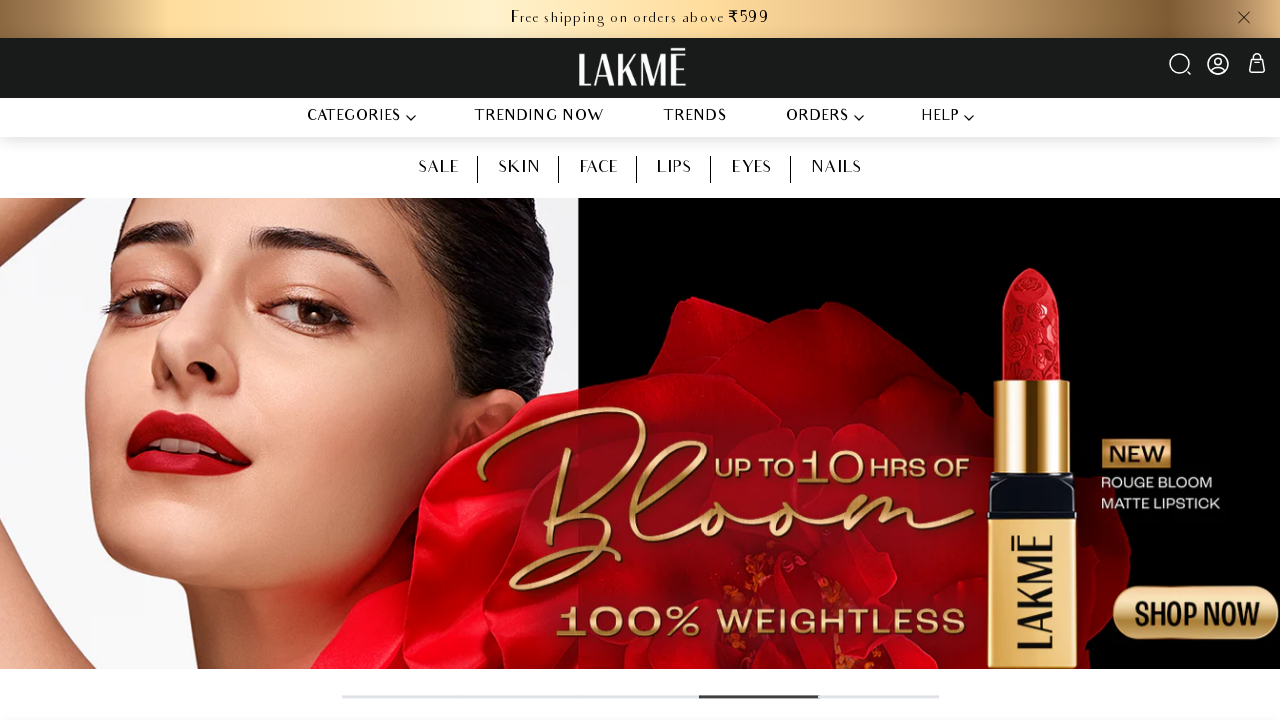